Tests JavaScript prompt alert functionality by triggering a prompt, entering text, dismissing it, and verifying the result

Starting URL: https://the-internet.herokuapp.com/javascript_alerts

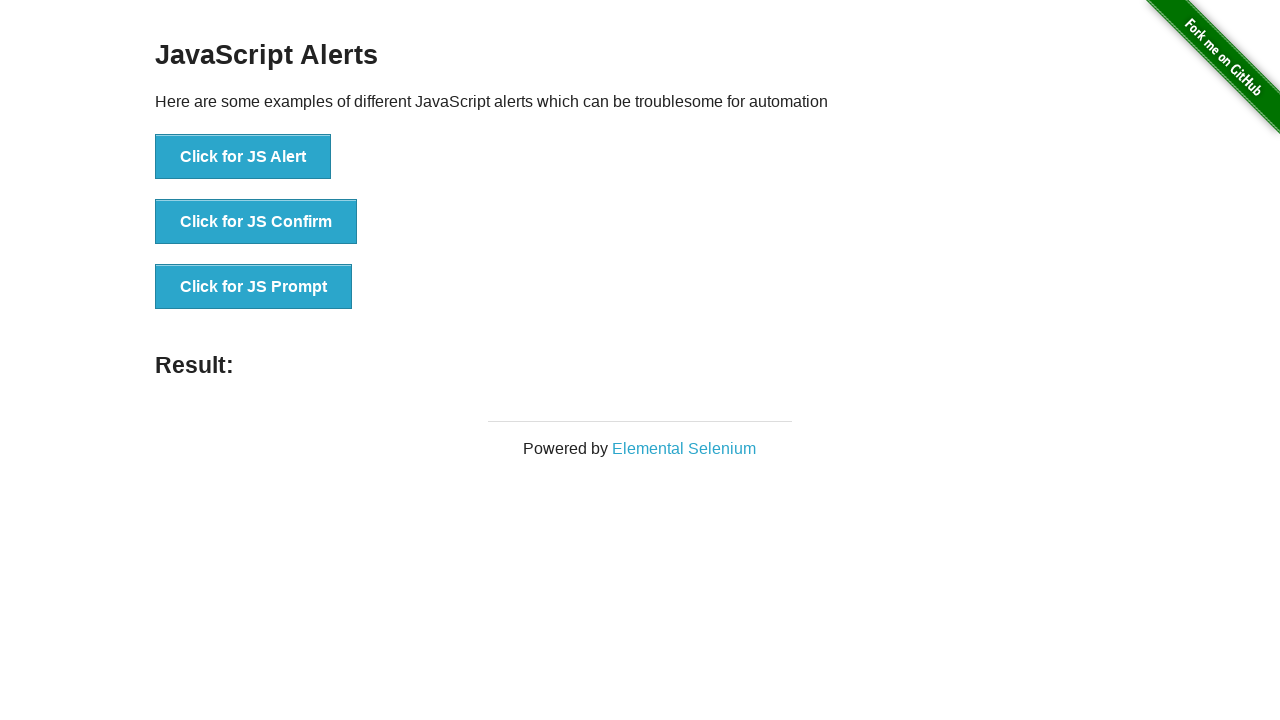

Clicked button to trigger JS Prompt at (254, 287) on xpath=//button[text()='Click for JS Prompt']
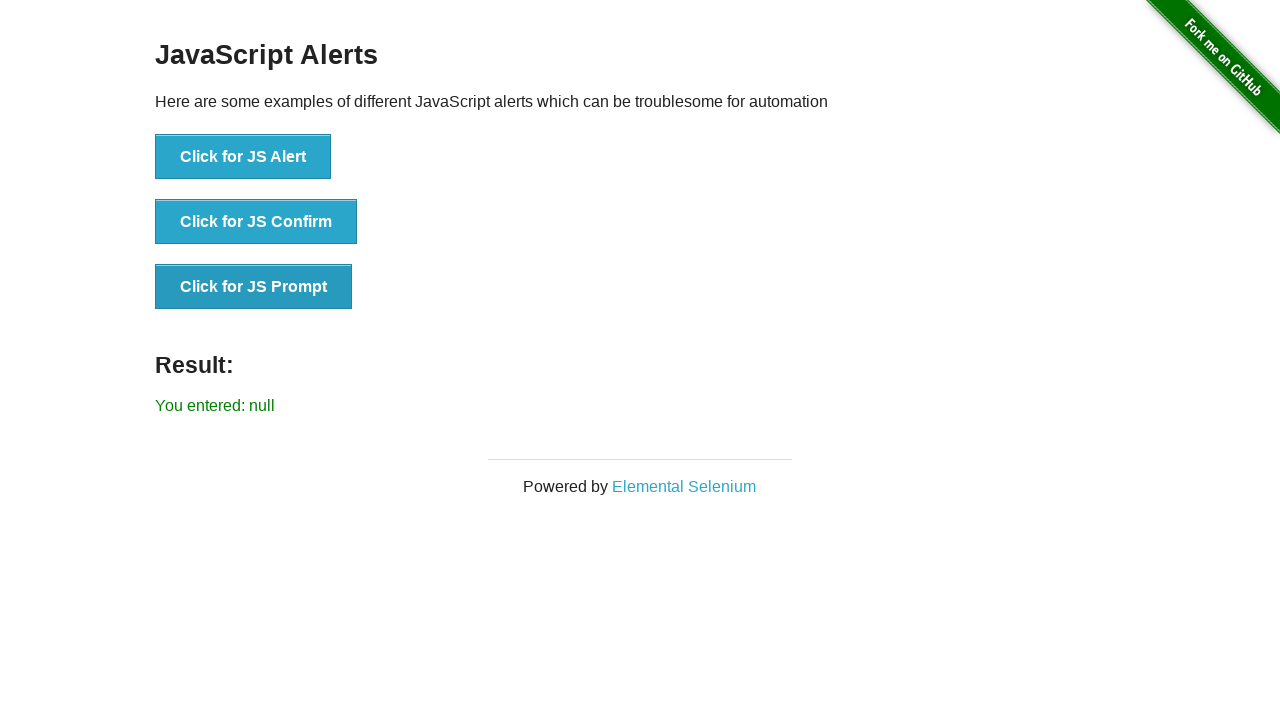

Set up dialog handler to accept prompt with 'null' text
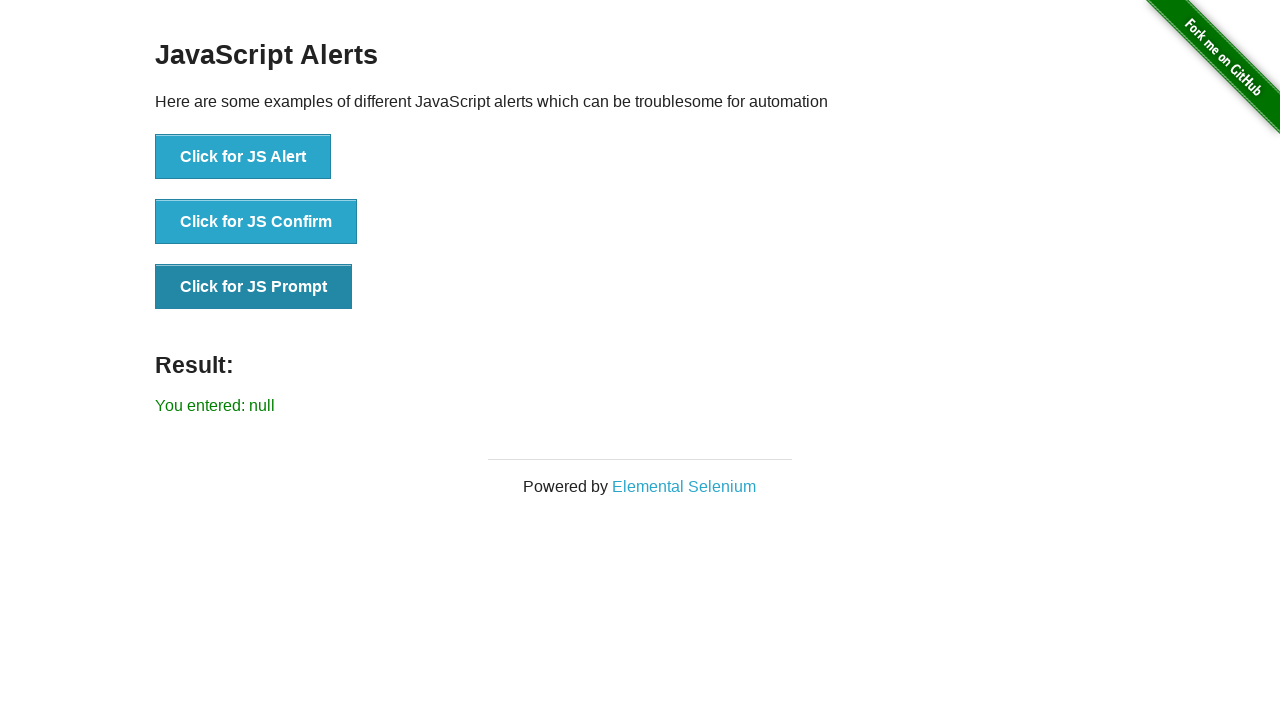

Clicked button again to trigger the prompt dialog at (254, 287) on xpath=//button[text()='Click for JS Prompt']
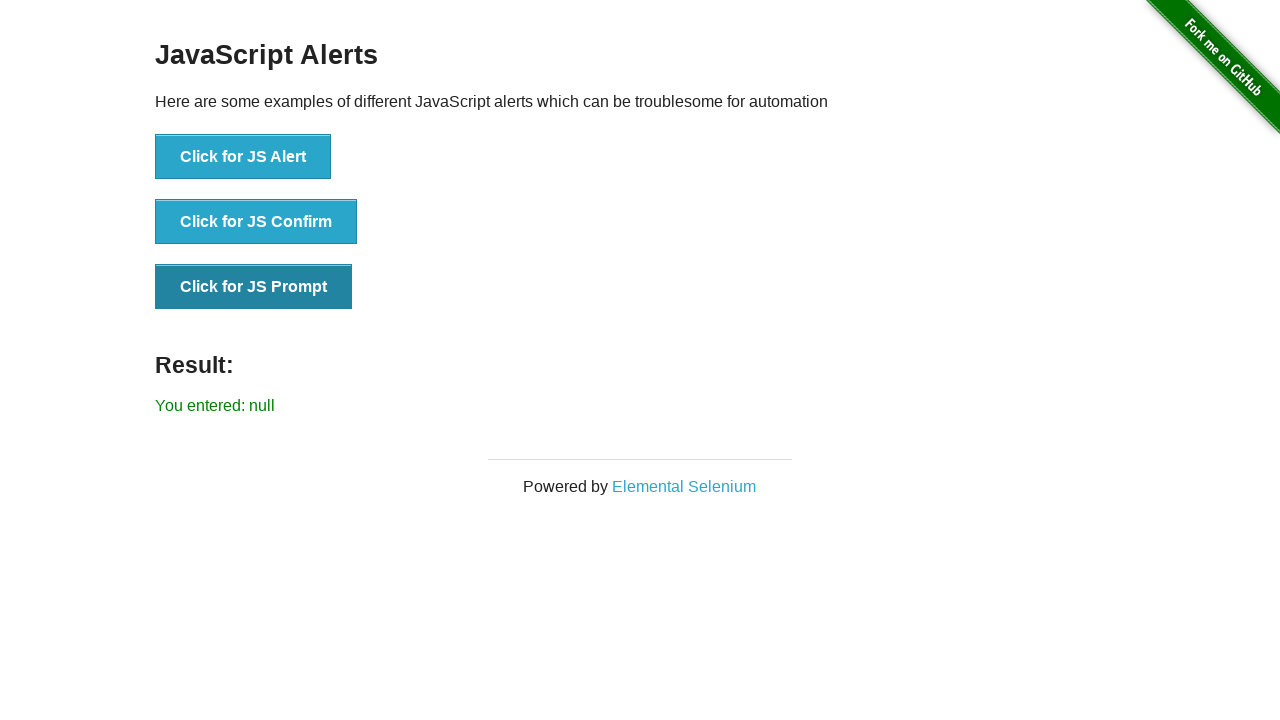

Result element loaded and is visible
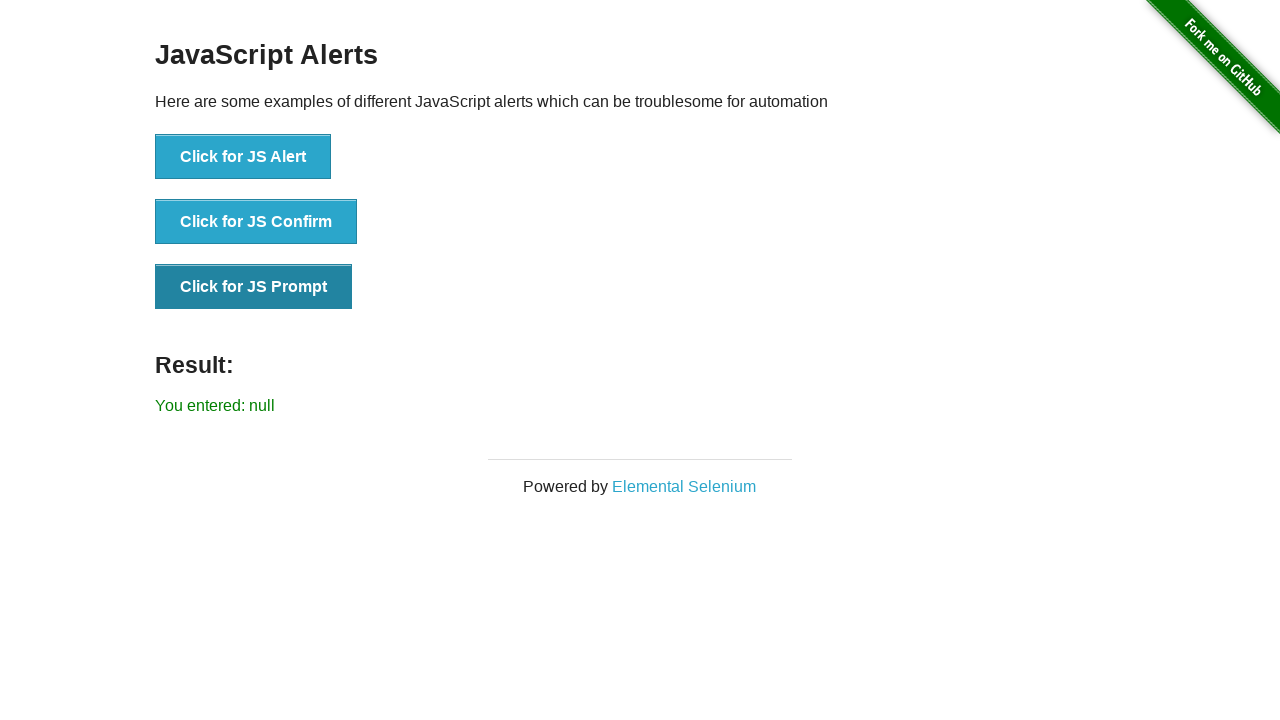

Retrieved result text: You entered: null
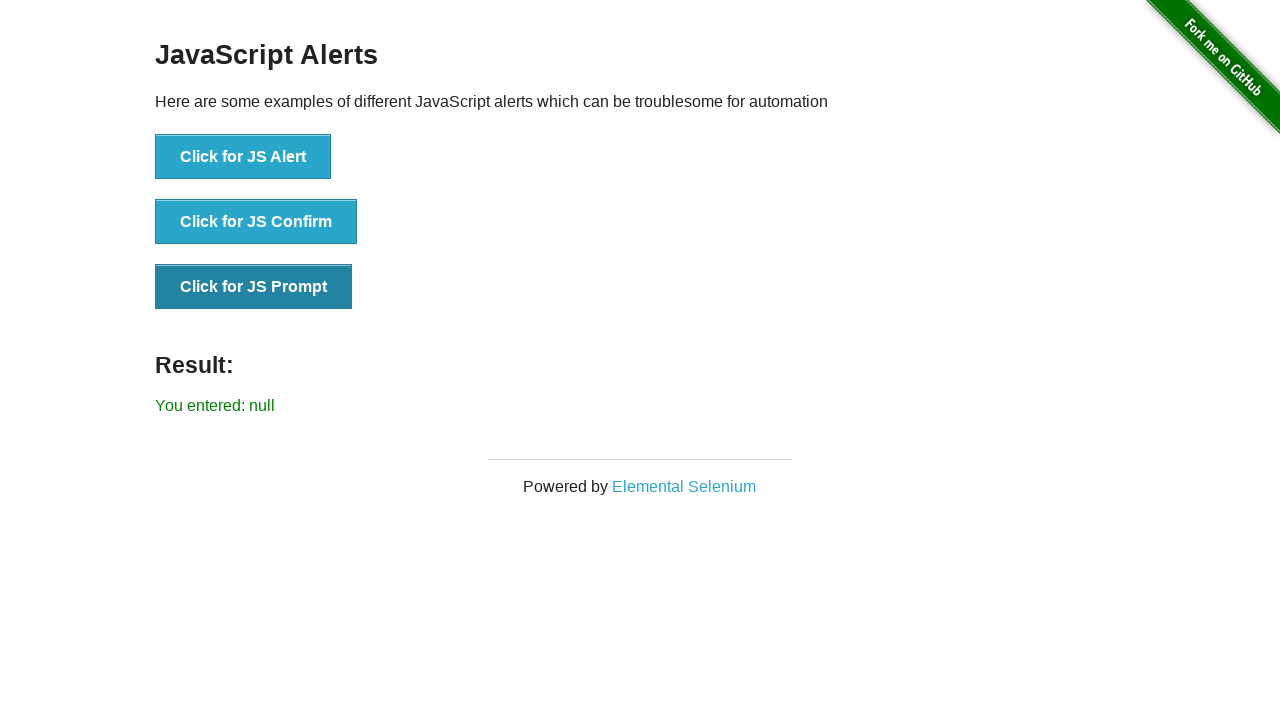

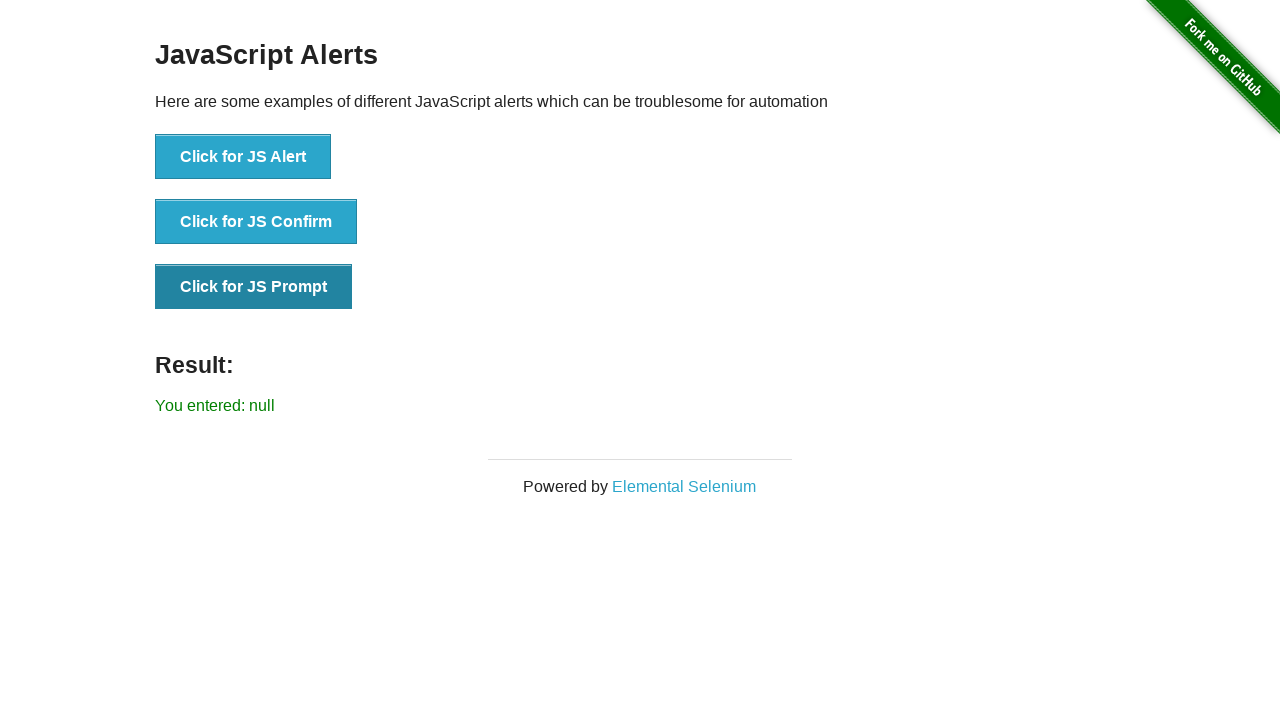